Tests GitHub search functionality by searching for a specific repository, navigating to it, and verifying that an issue with a specific number exists in the Issues tab.

Starting URL: https://github.com

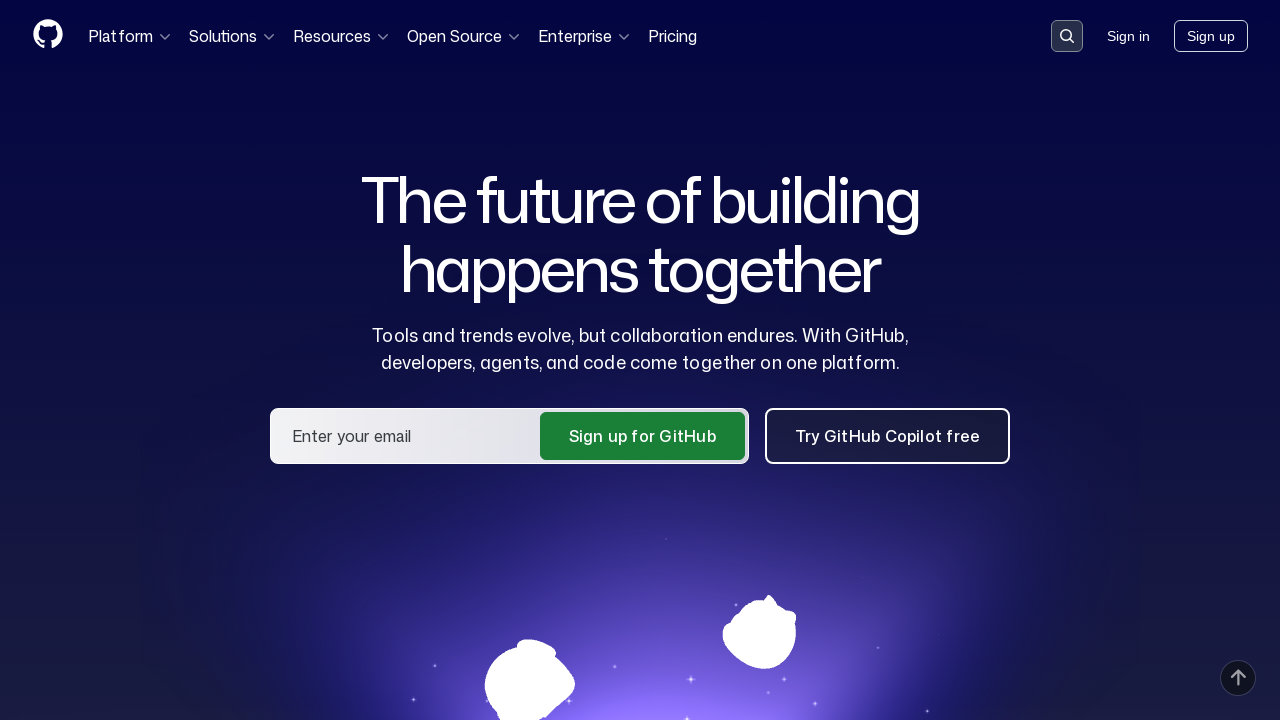

Clicked on the search input field at (1067, 36) on .search-input
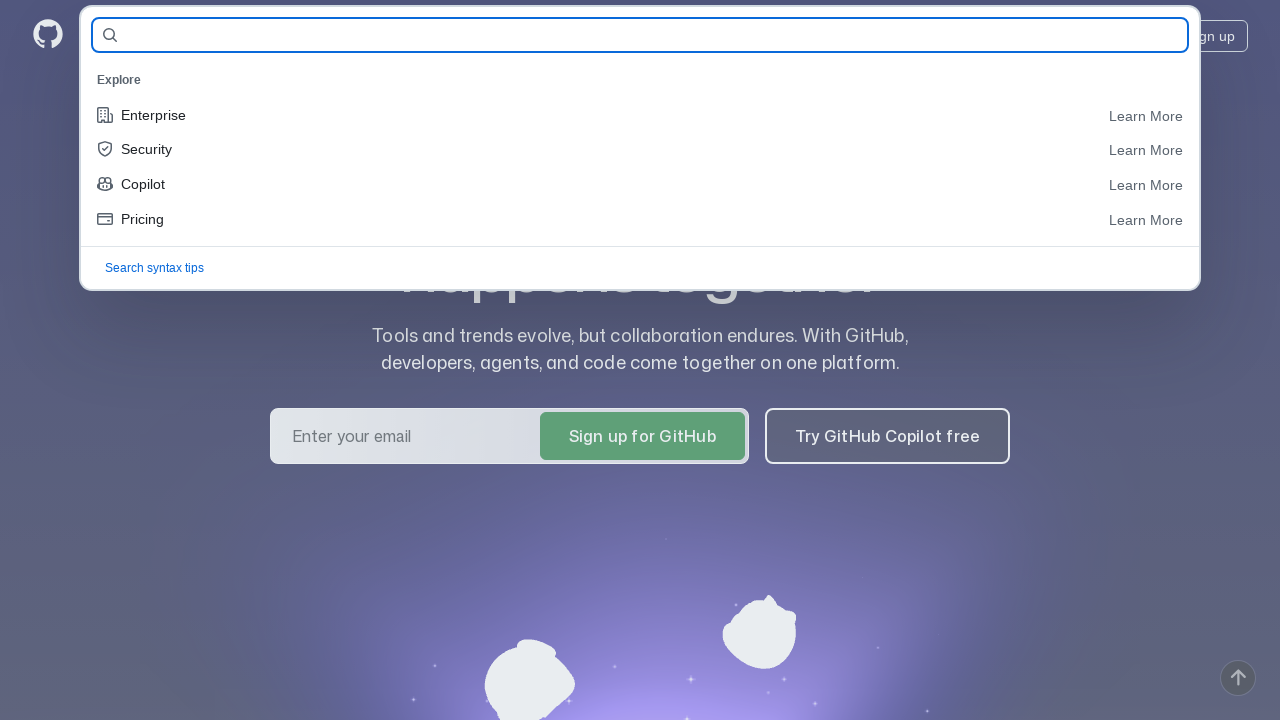

Filled search query with 'qa_guru_14_10' on #query-builder-test
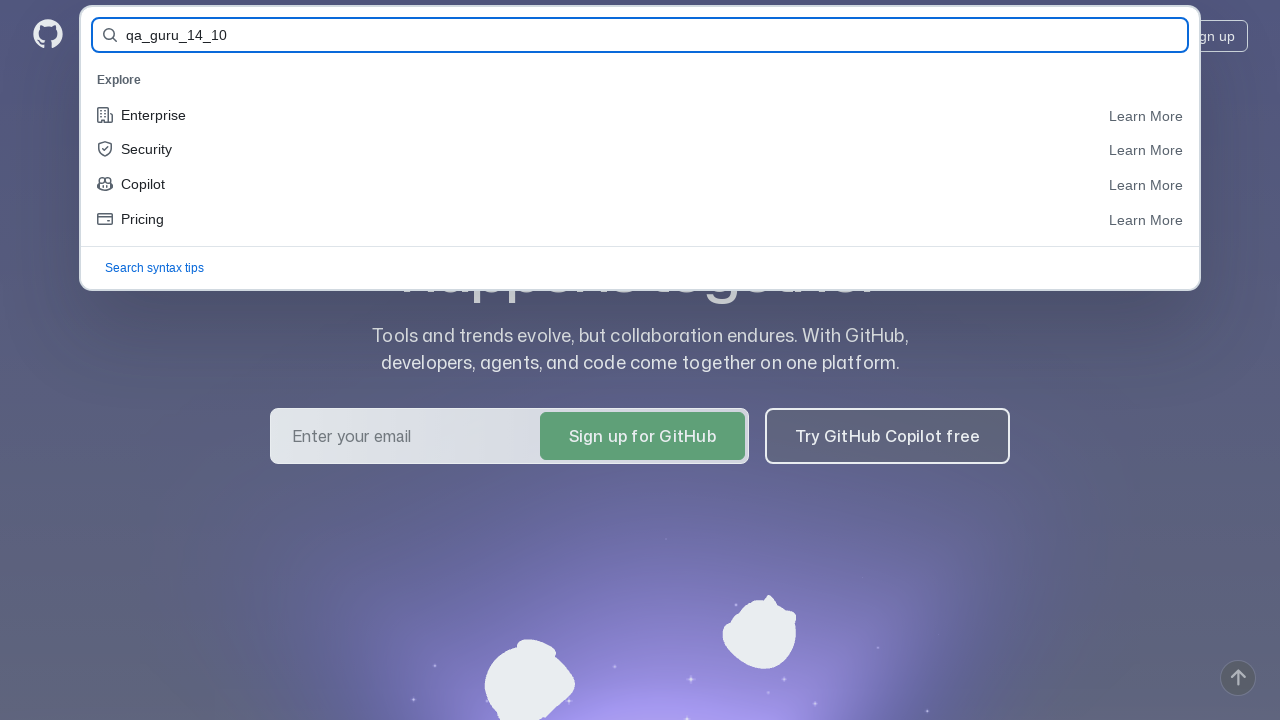

Submitted search form by pressing Enter on #query-builder-test
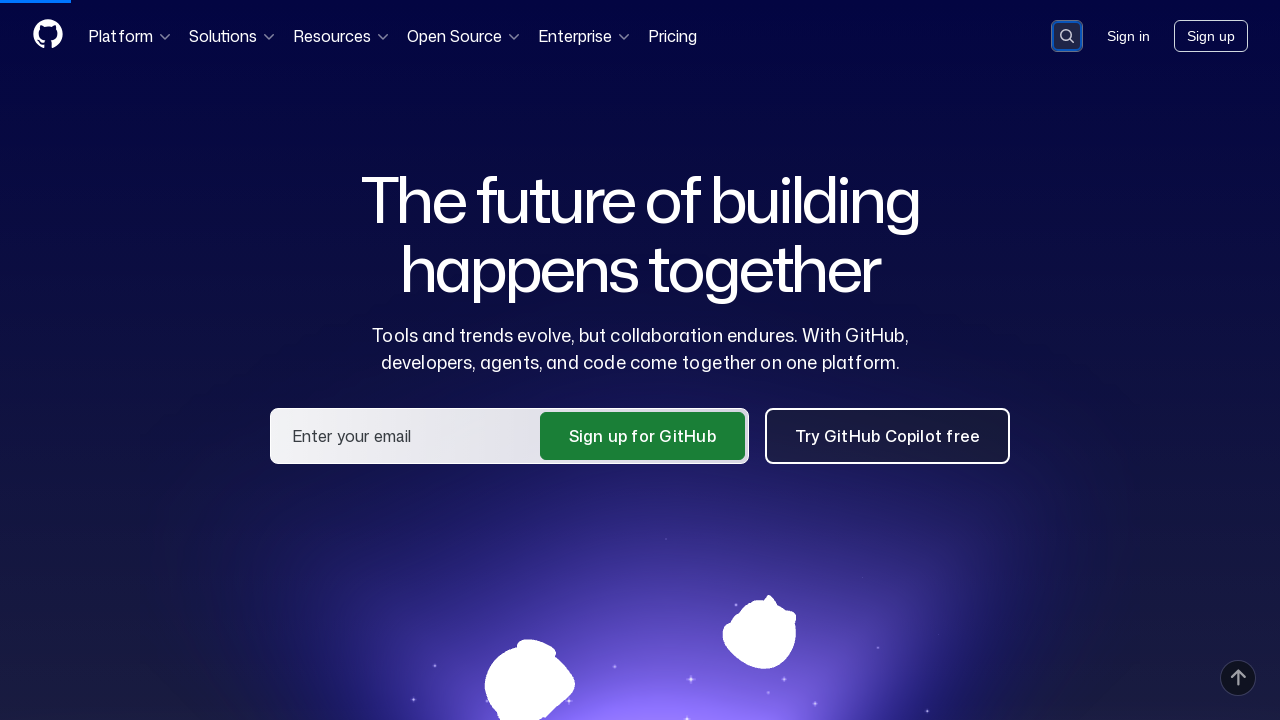

Clicked on the qa-guru/qa_guru_14_10 repository link at (456, 161) on a:has-text('qa-guru/qa_guru_14_10')
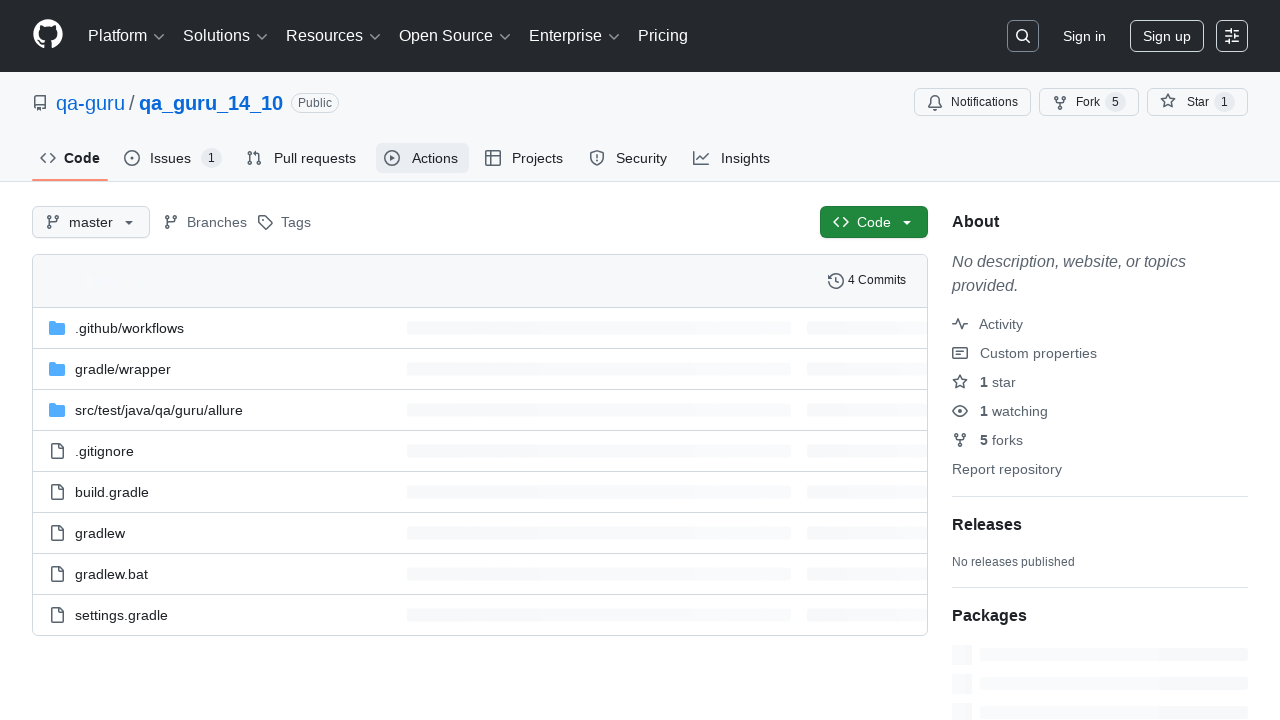

Clicked on the Issues tab at (173, 158) on #issues-tab
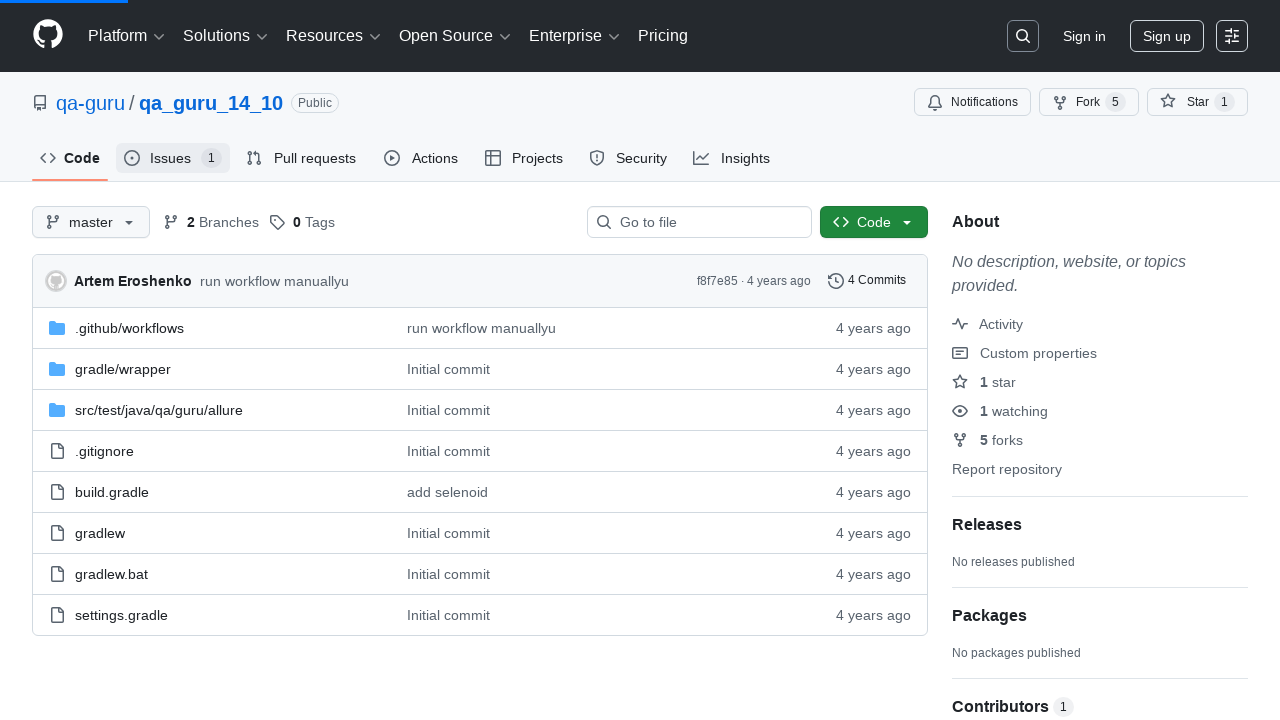

Verified that issue #2 exists in the Issues tab
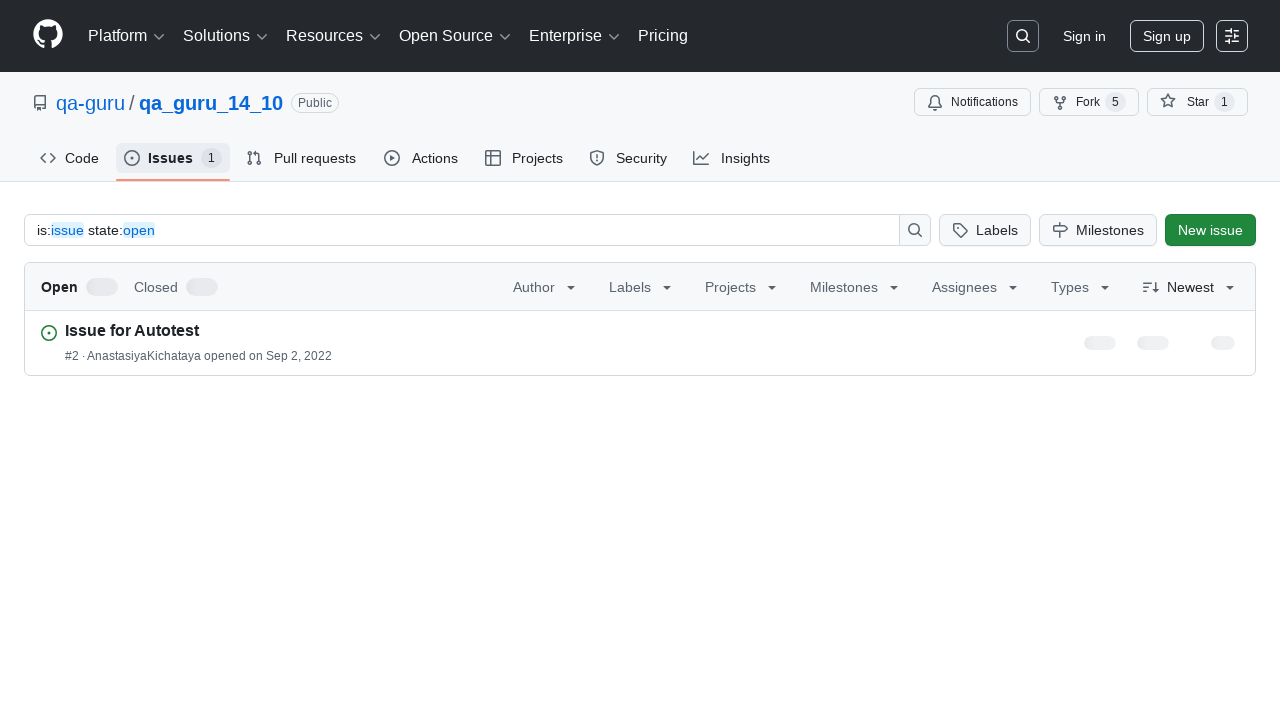

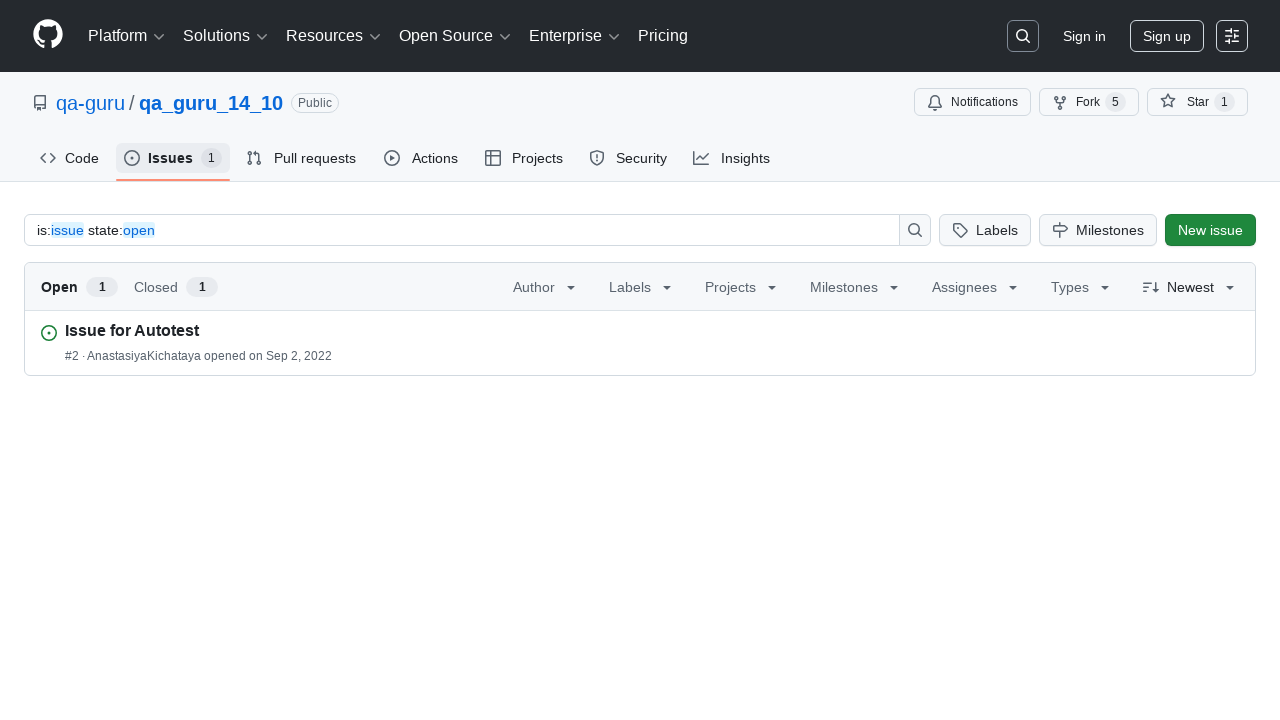